Verifies DOM sibling traversal with boundary conditions by checking previous siblings until a specific element is reached

Starting URL: https://rahulshettyacademy.com/seleniumPractise/#/

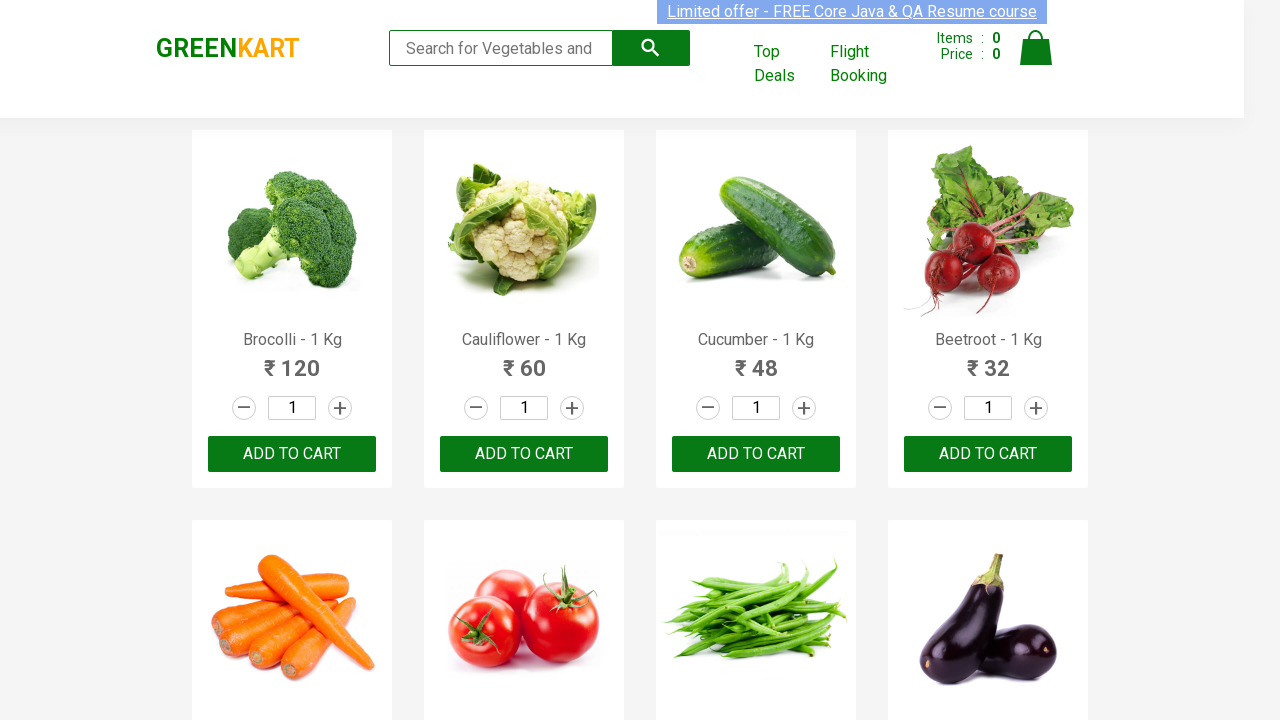

Waited for cart section to load
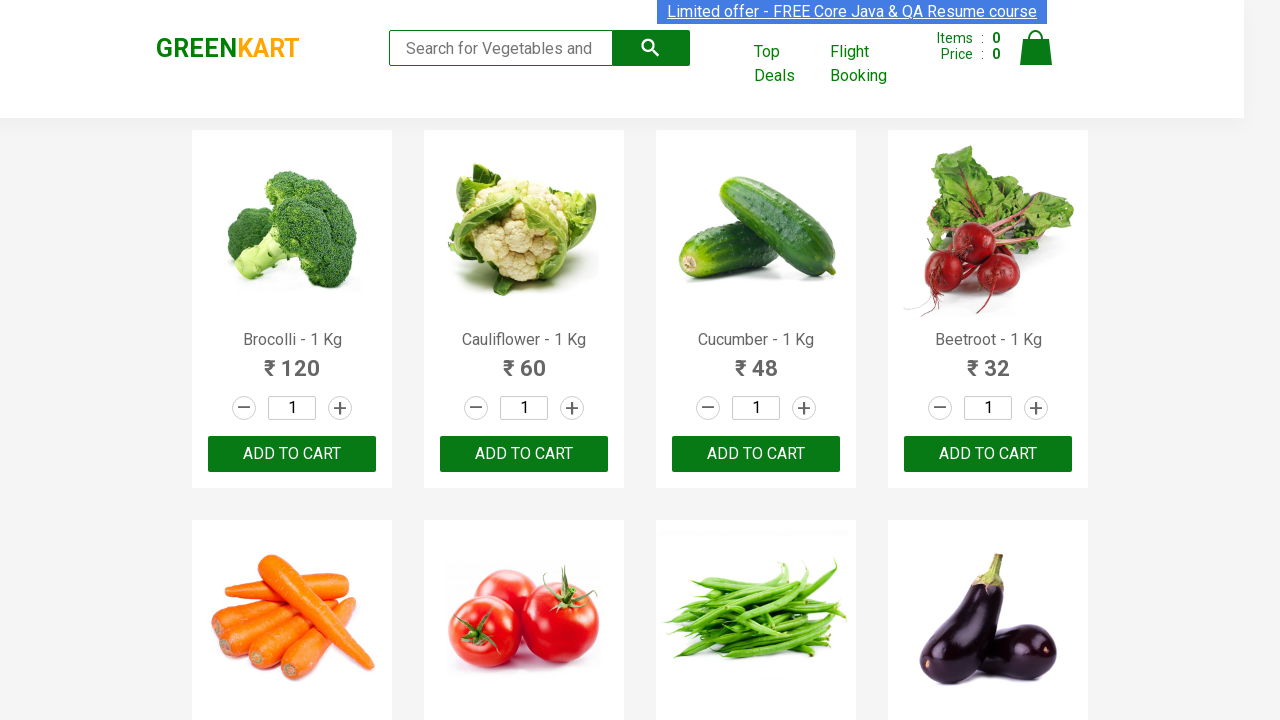

Located cart-preview element
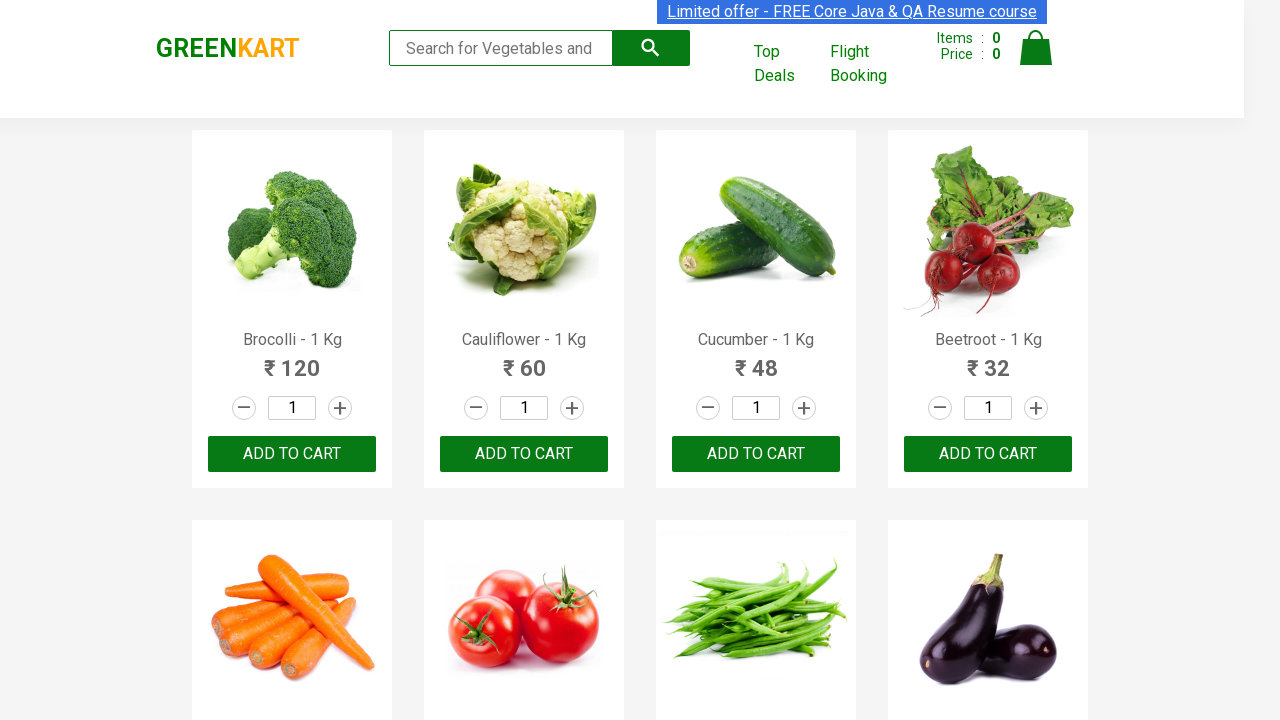

Verified cart-preview element exists
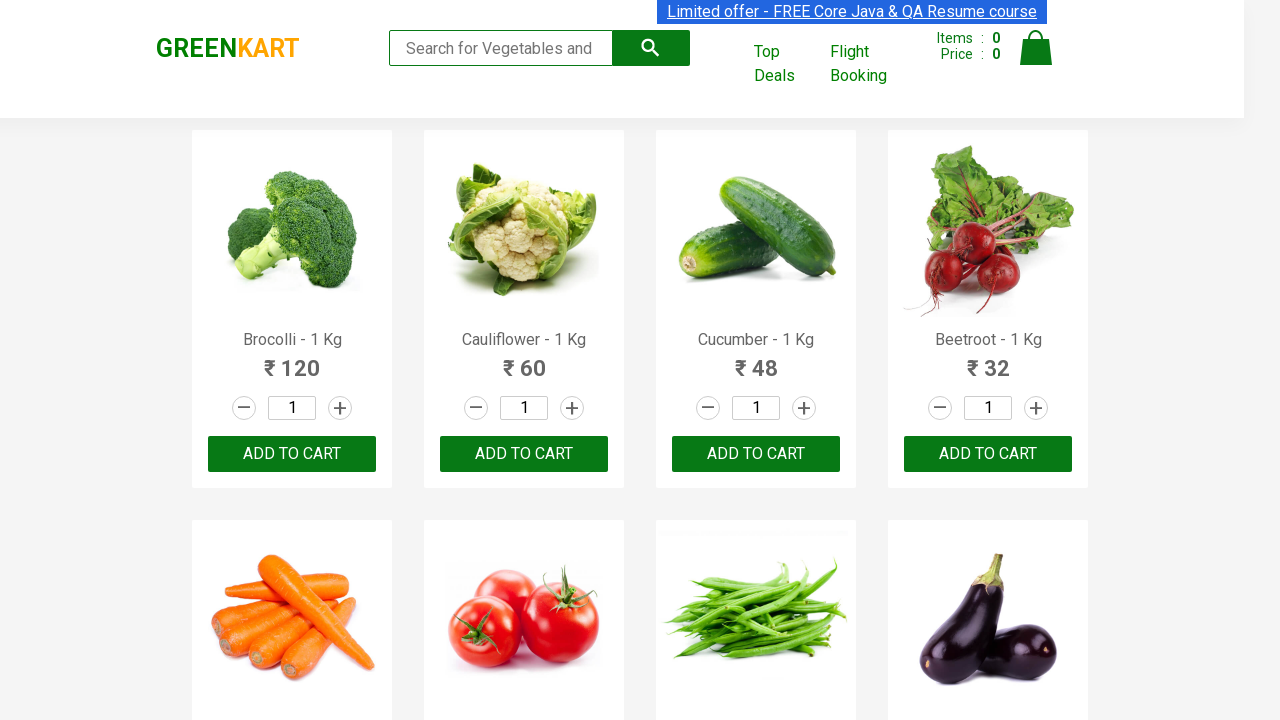

Located checkoutKartModal element
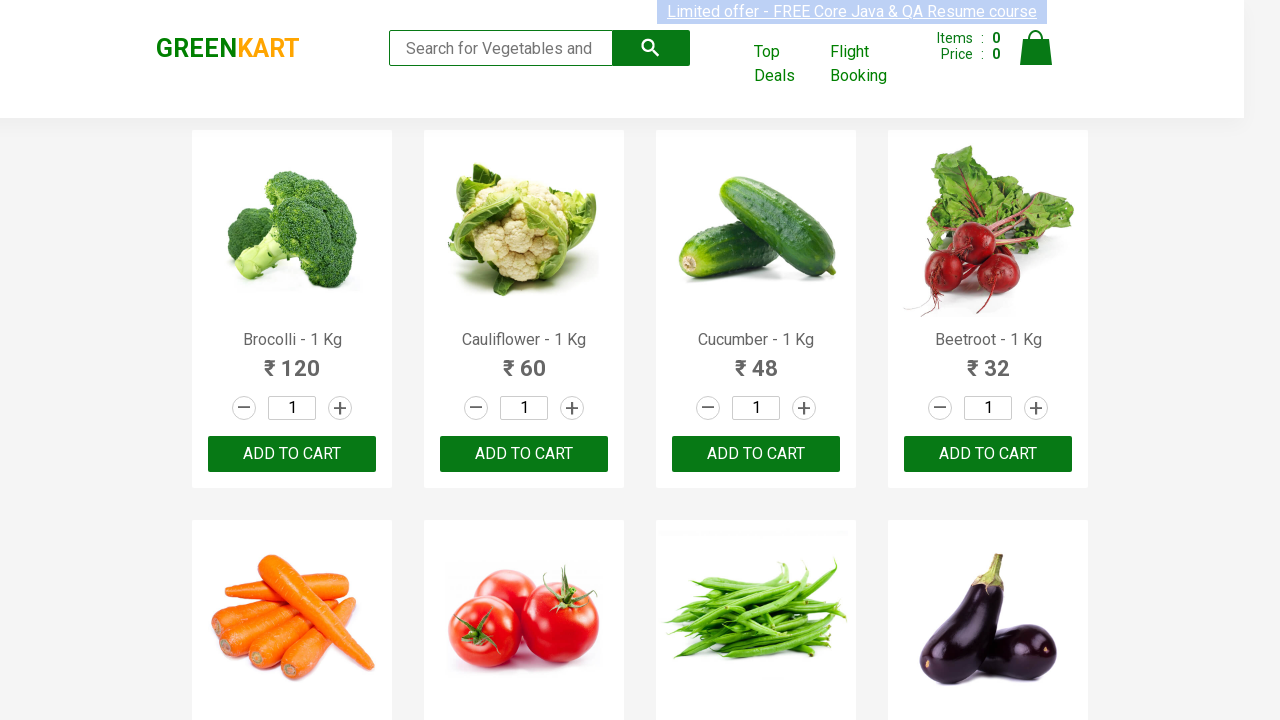

Verified checkoutKartModal element exists
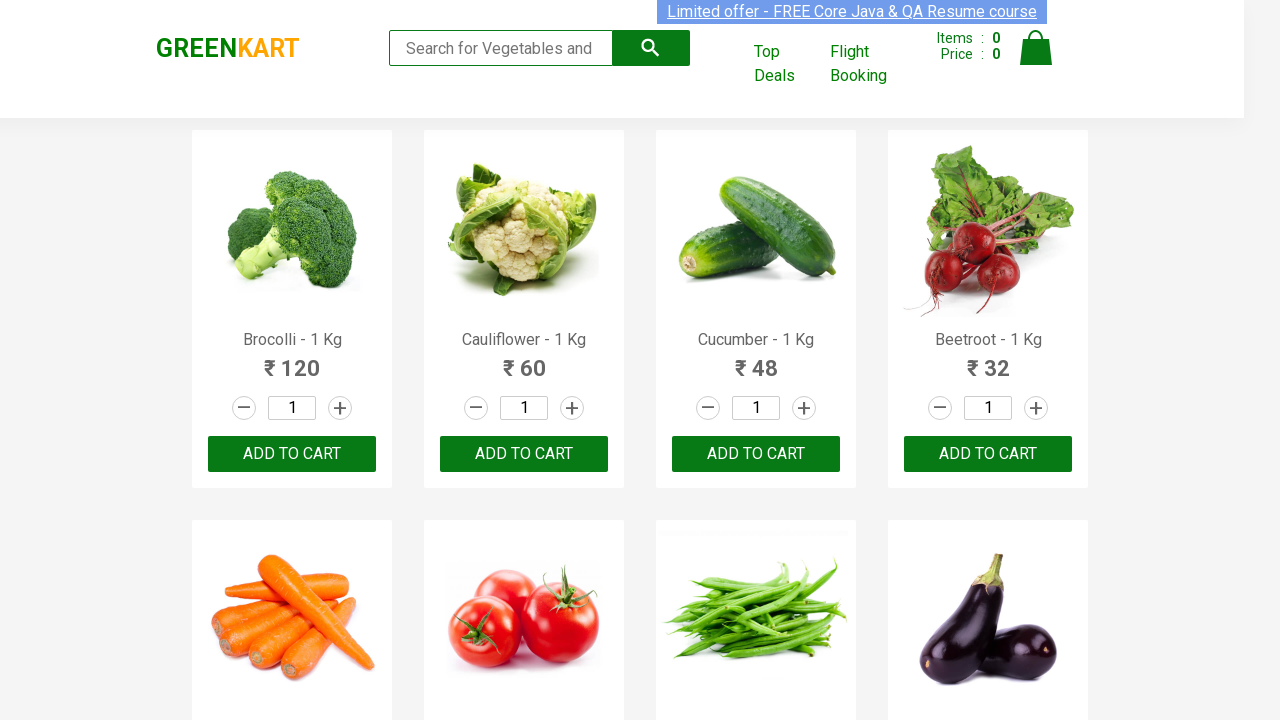

Located root element
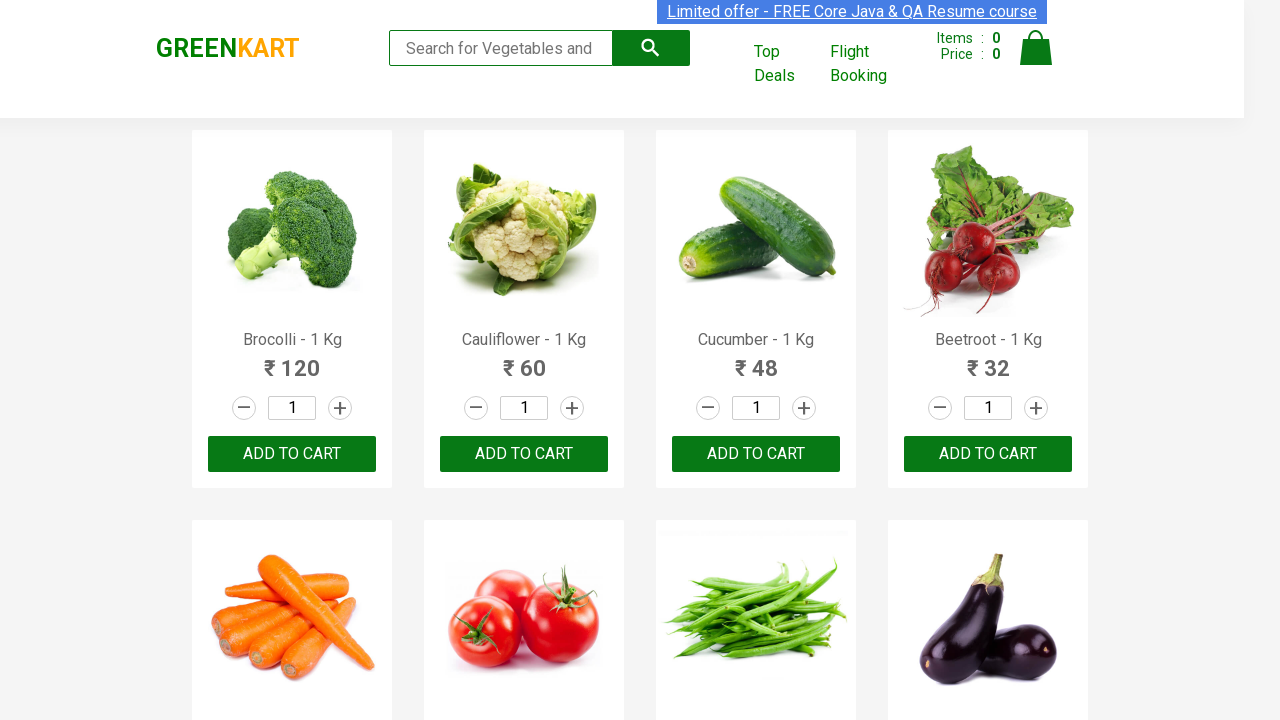

Verified root element exists and DOM structure is loaded correctly
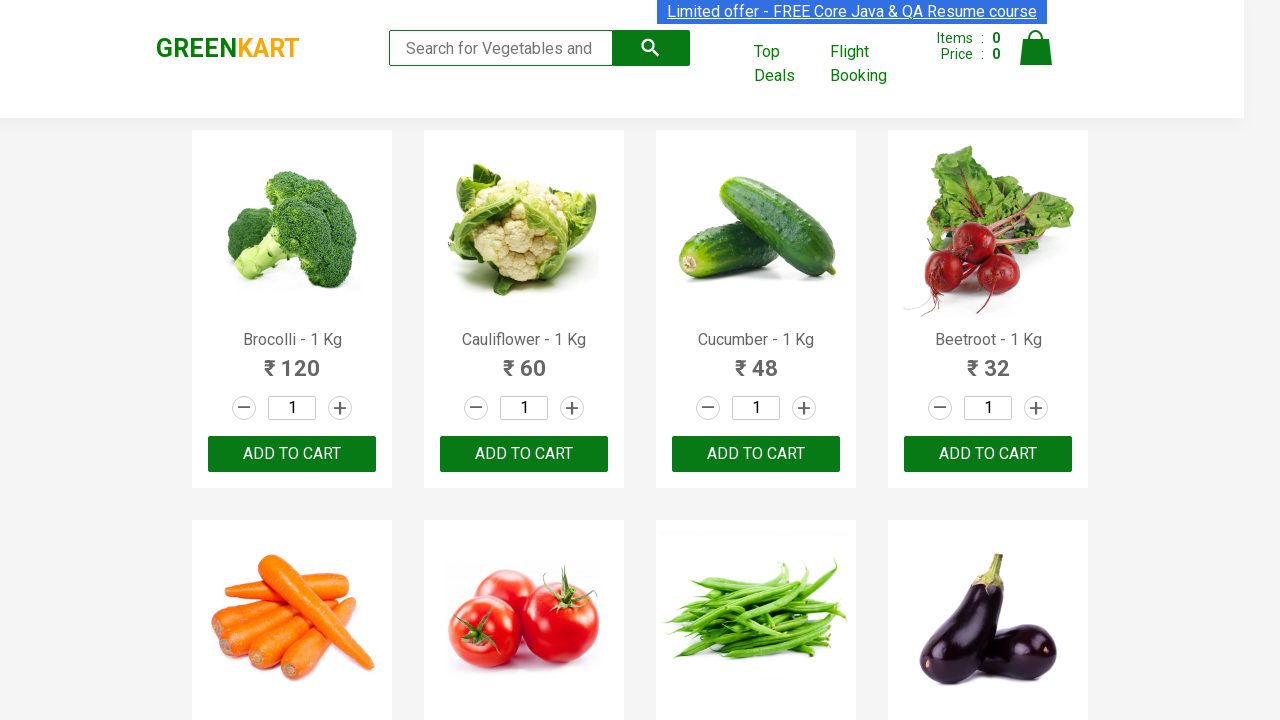

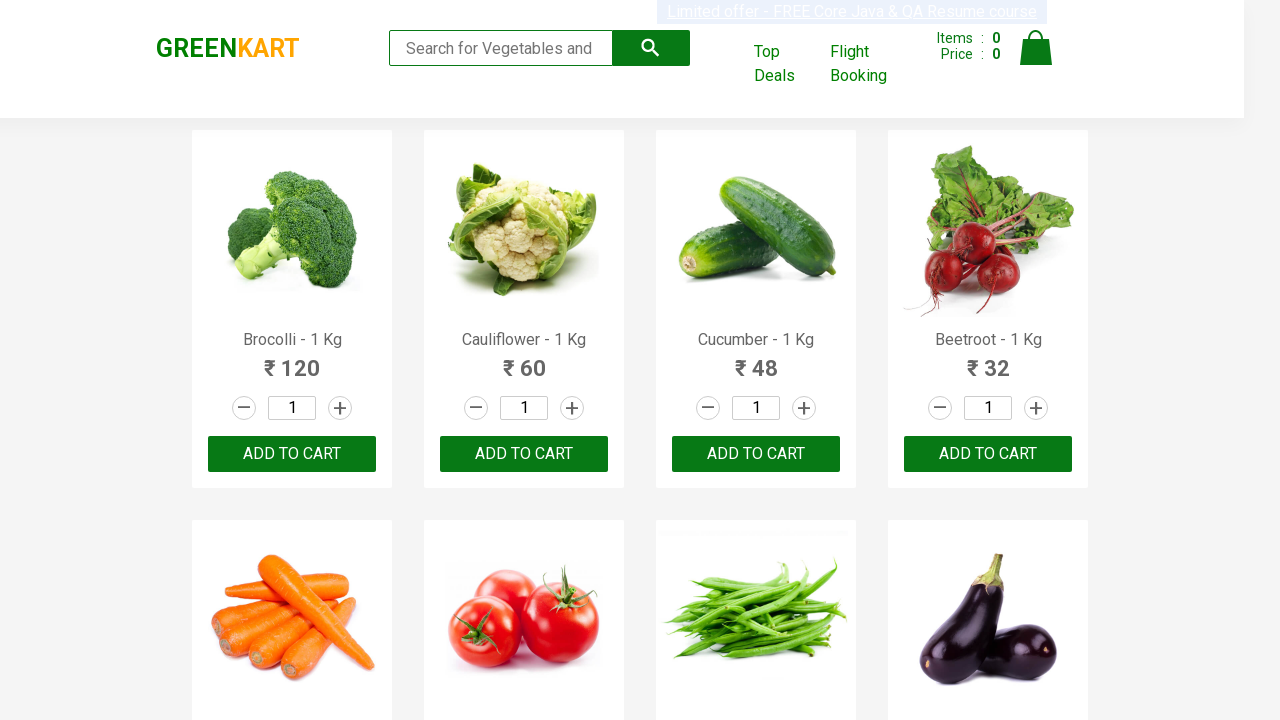